Tests the AngularJS homepage greeting feature by entering a name in the input field and verifying the greeting text updates correctly.

Starting URL: http://www.angularjs.org

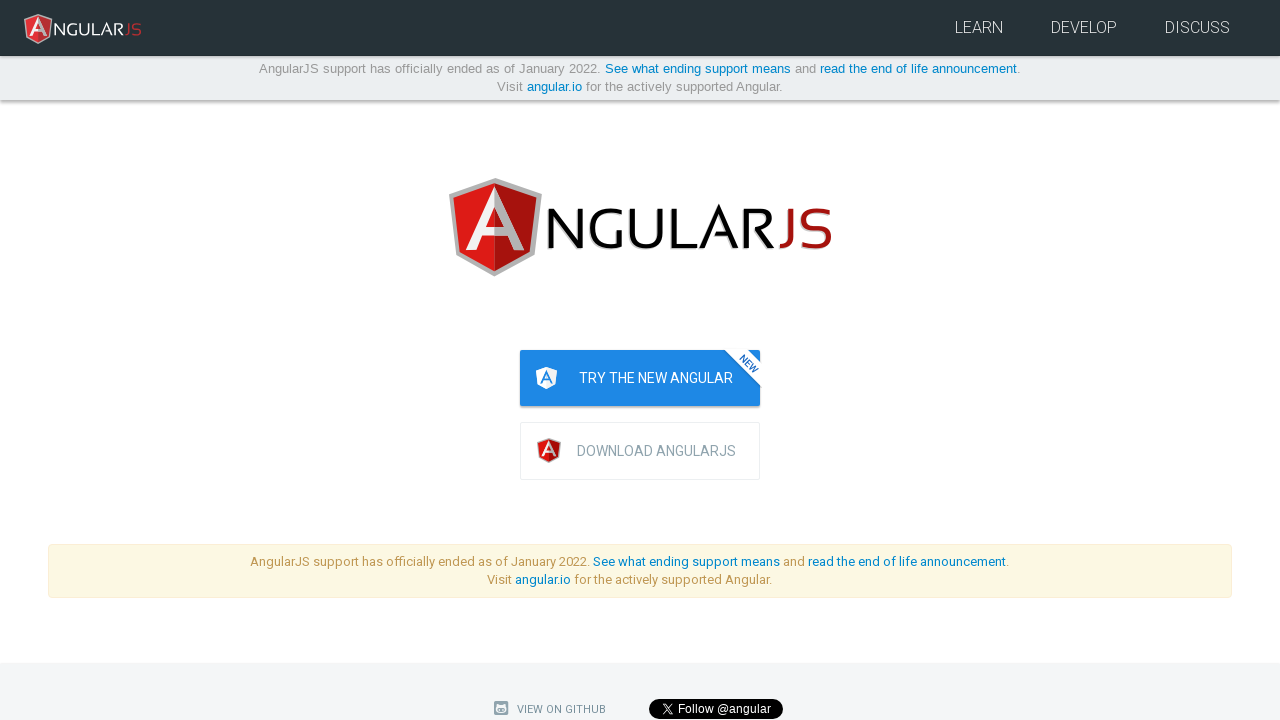

Navigated to AngularJS homepage
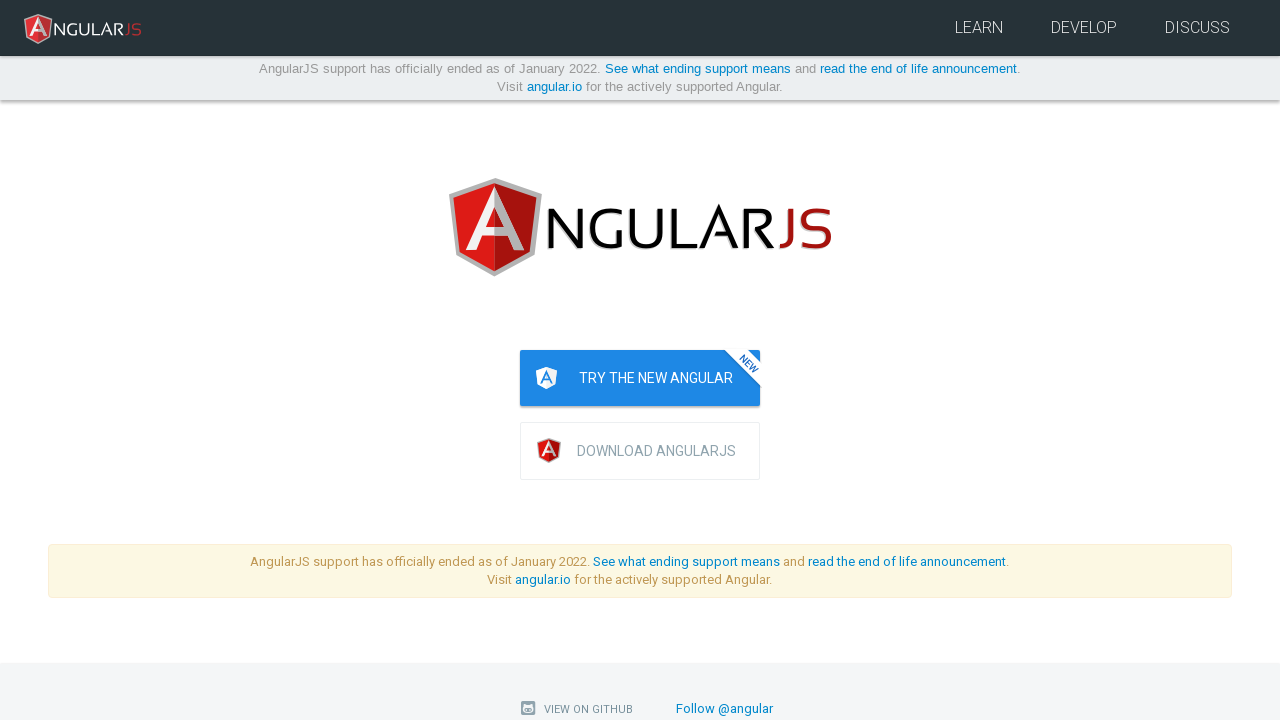

Entered 'Marcus' in the name input field on input[ng-model='yourName']
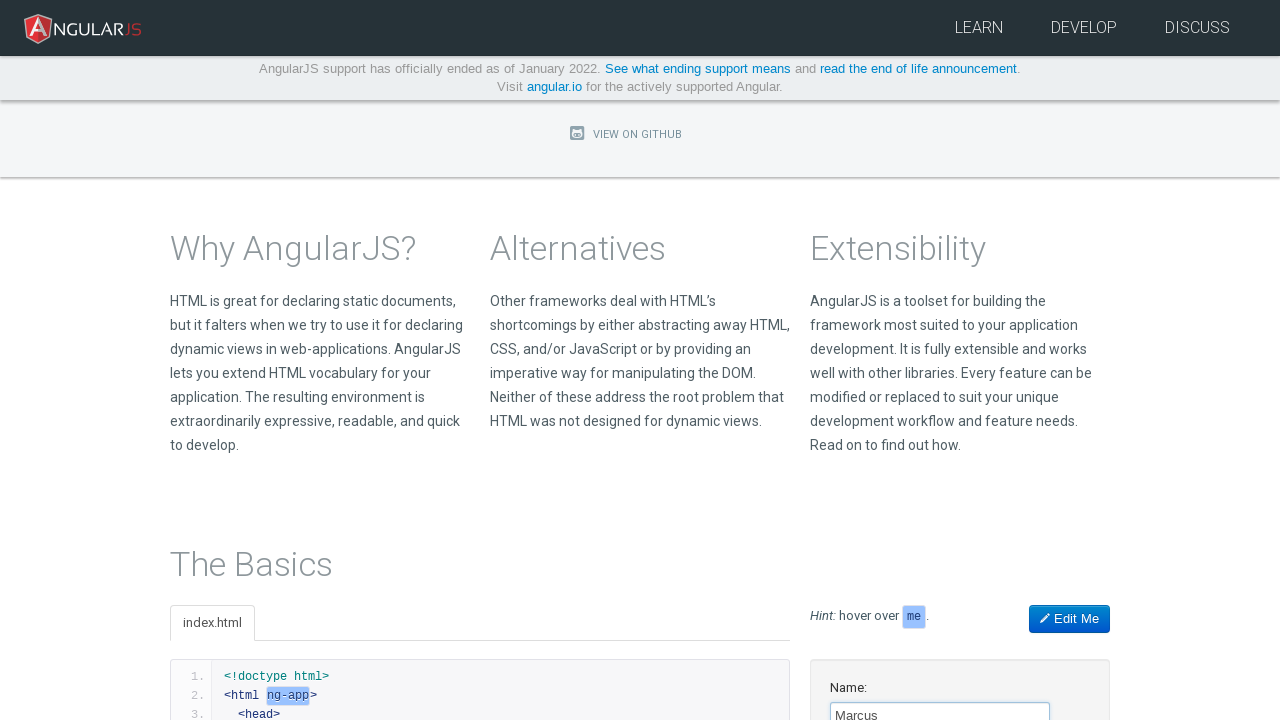

Verified greeting text 'Hello Marcus!' is displayed
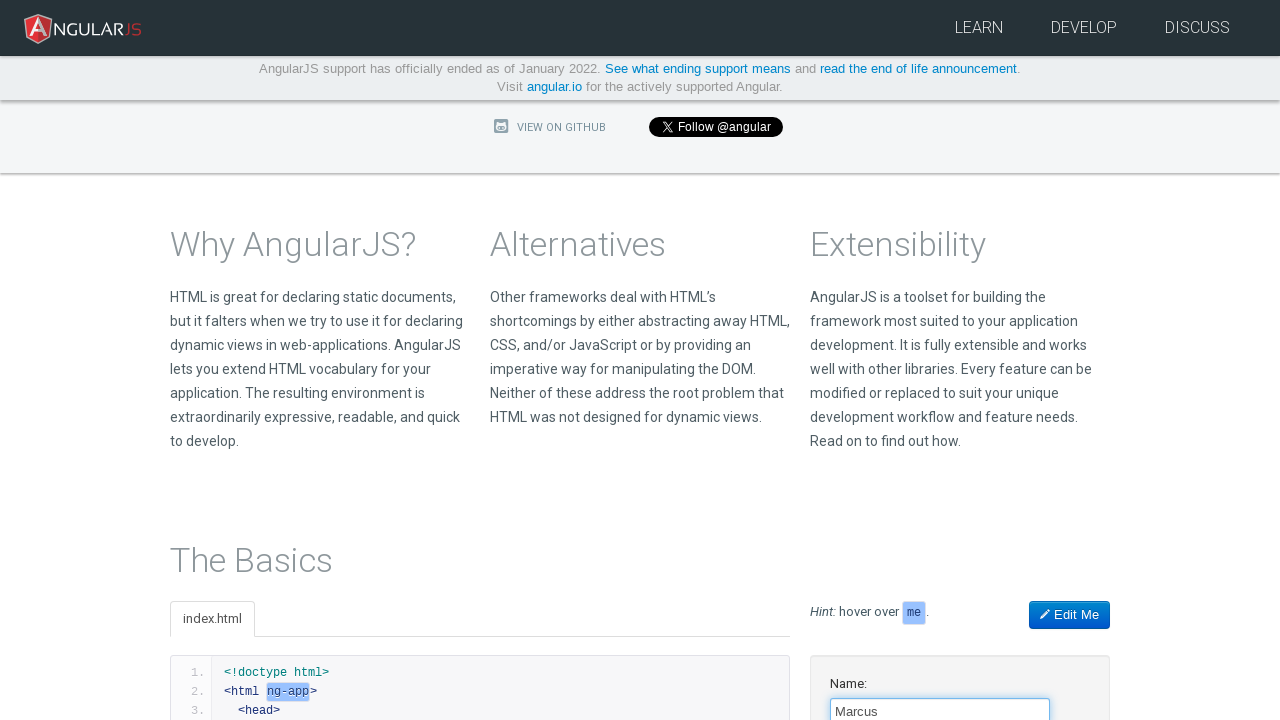

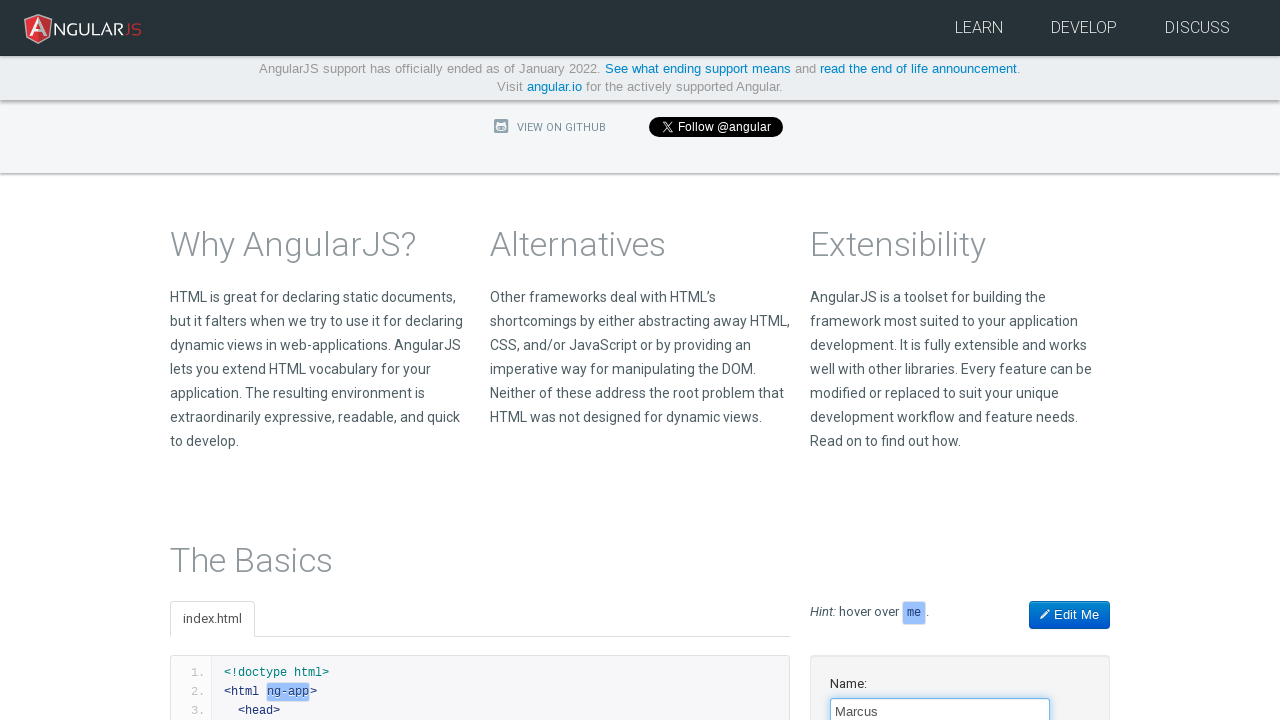